Tests that Google Translate enforces a 5000 character limit by attempting to input 5001 characters

Starting URL: https://translate.google.com.ar/?hl=es&sl=es&tl=en&op=translate

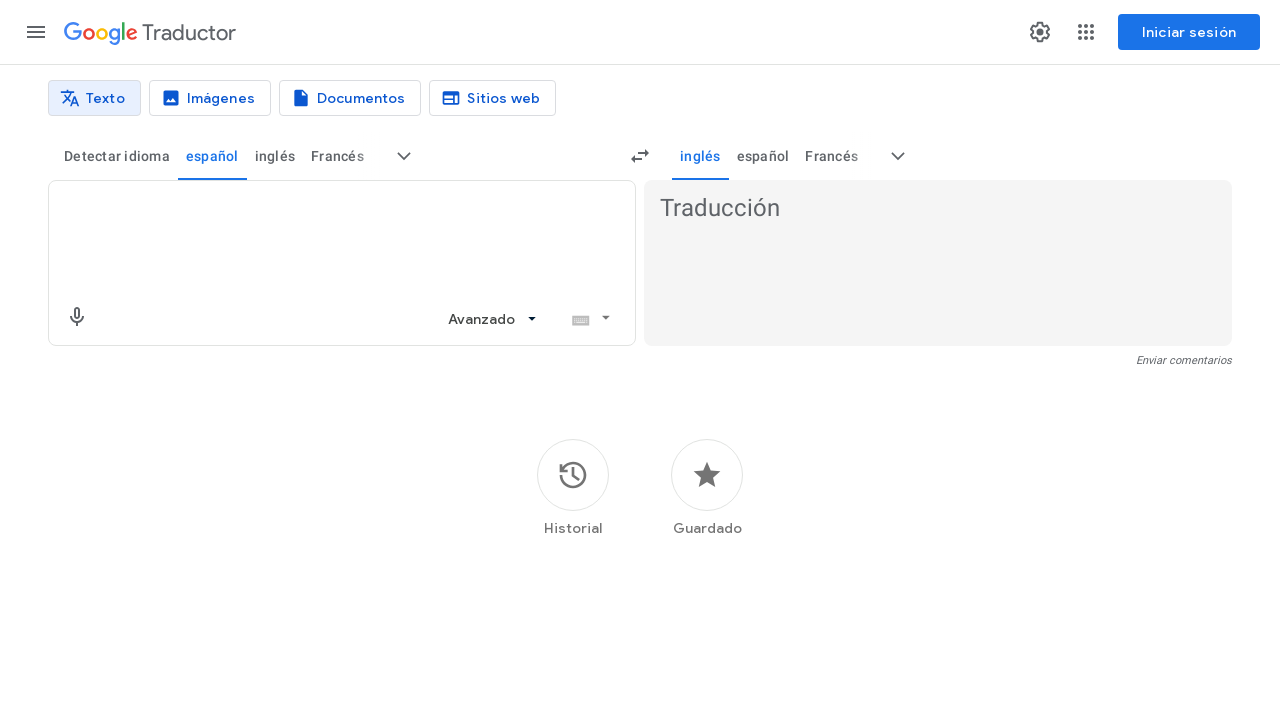

Filled textarea with 5000 'a' characters on textarea[jsname="BJE2fc"]
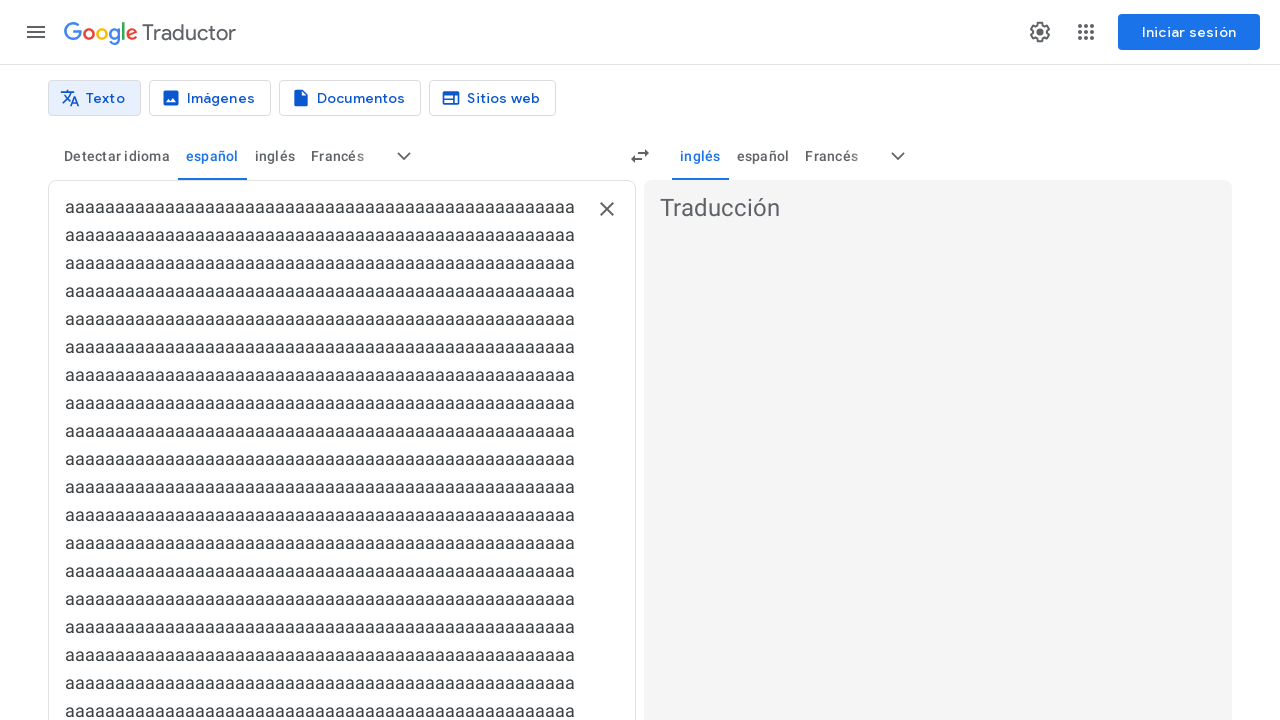

Attempted to type one additional 'b' character on textarea[jsname="BJE2fc"]
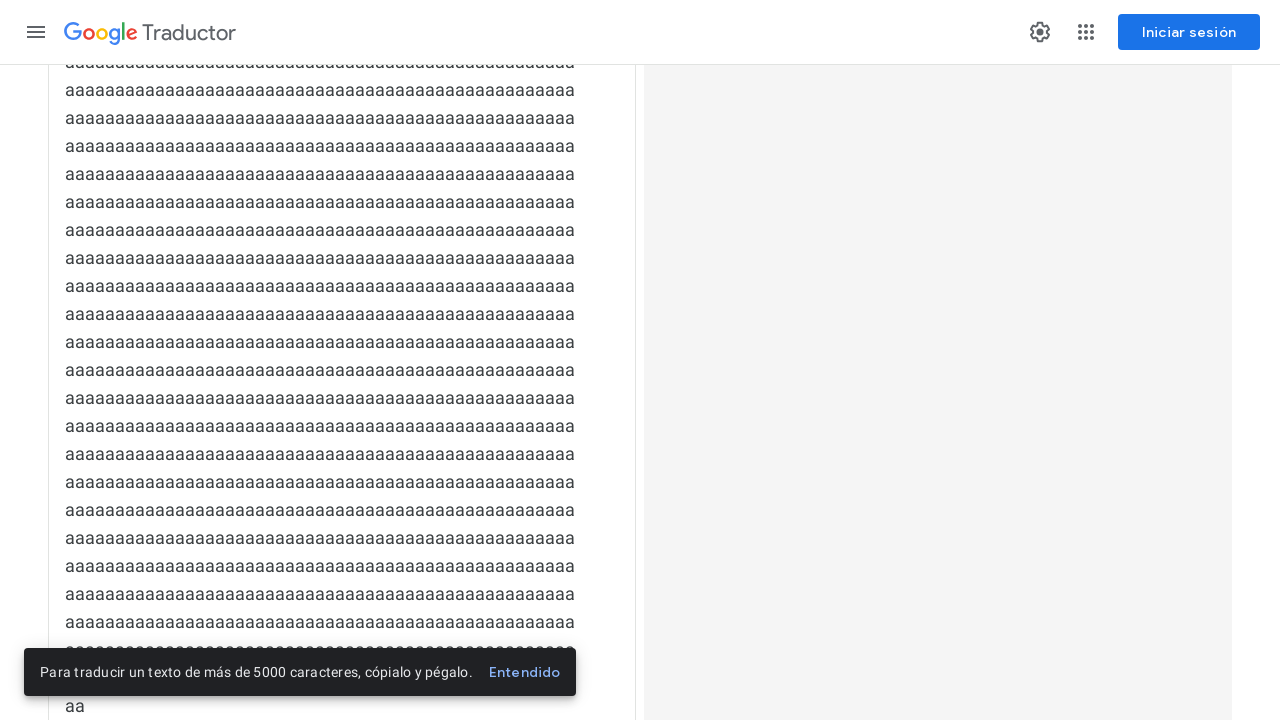

Scrolled to bottom of page to view character counter
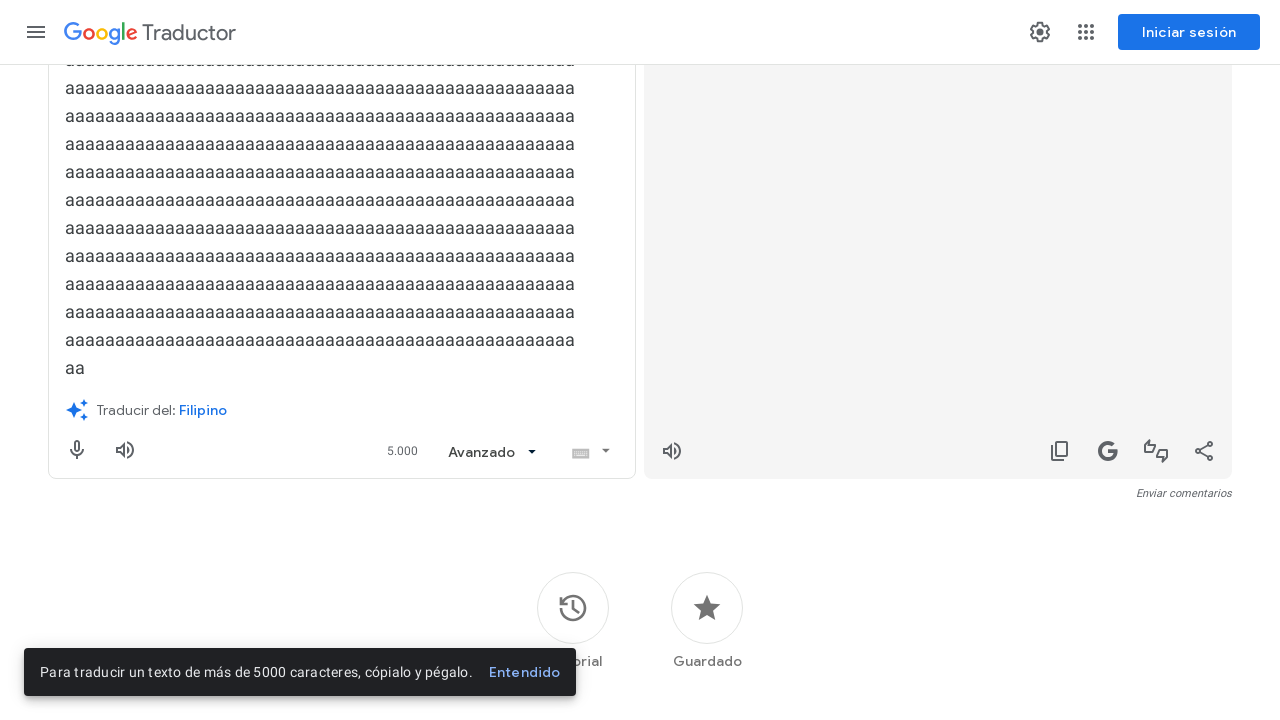

Character counter element is visible, verifying 5000 character limit is enforced
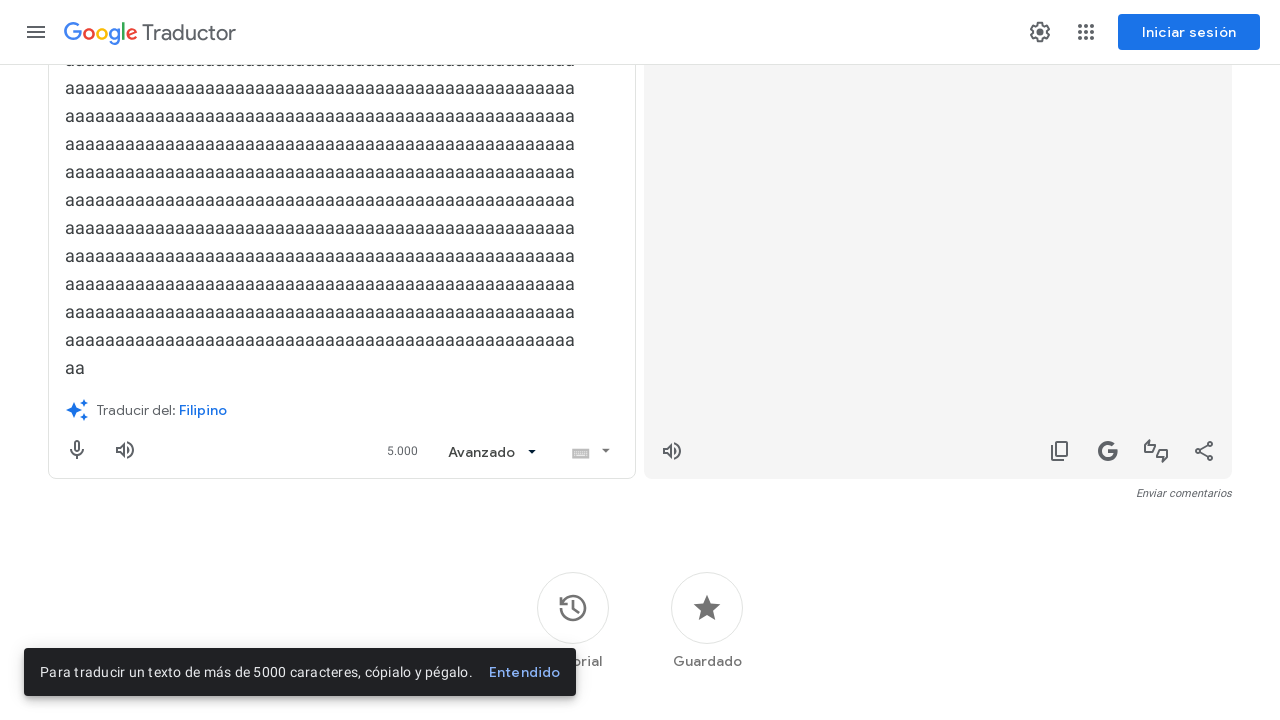

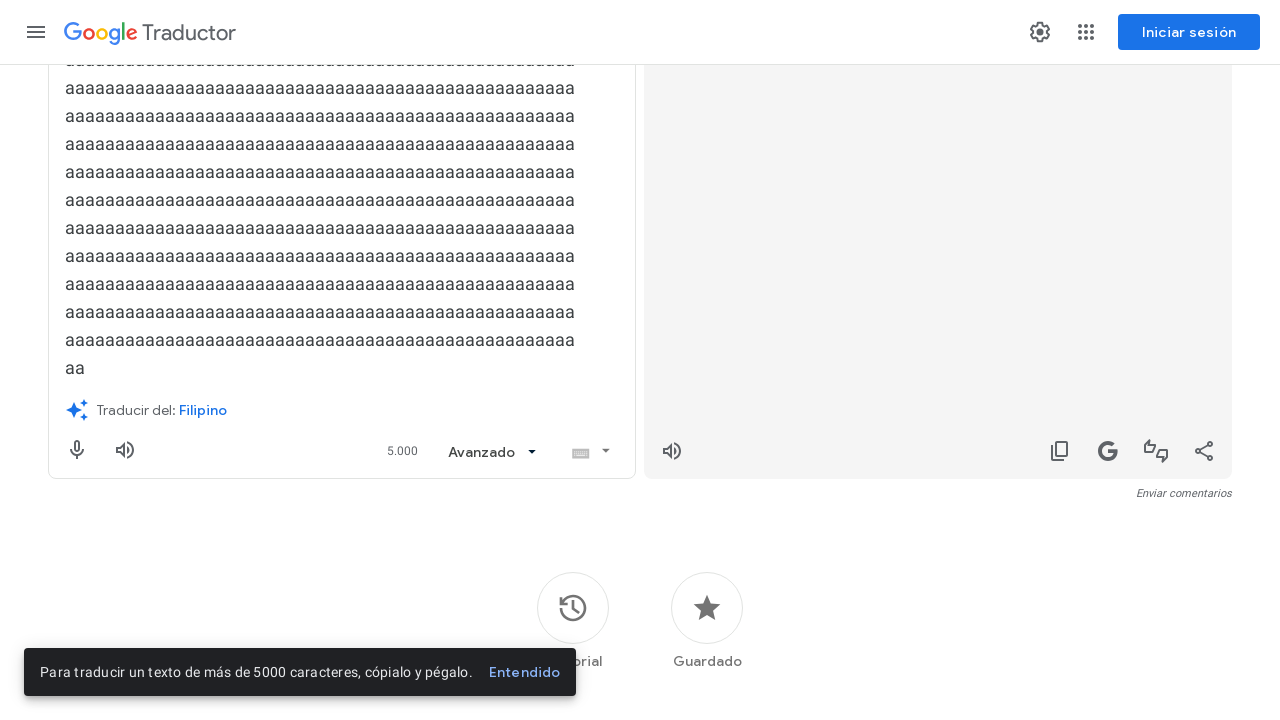